Tests dynamic page loading by clicking a Start button, waiting for a loading bar to disappear, and verifying that the "Hello World!" finish text appears

Starting URL: http://the-internet.herokuapp.com/dynamic_loading/2

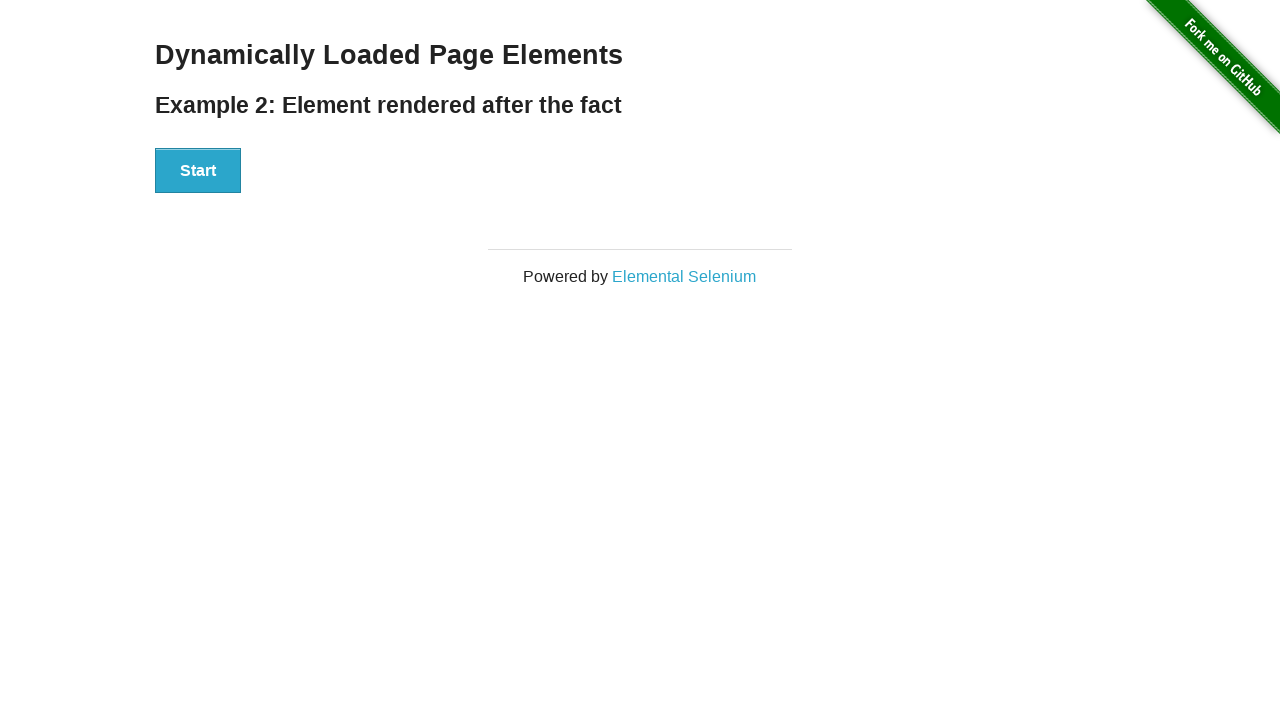

Clicked the Start button at (198, 171) on #start button
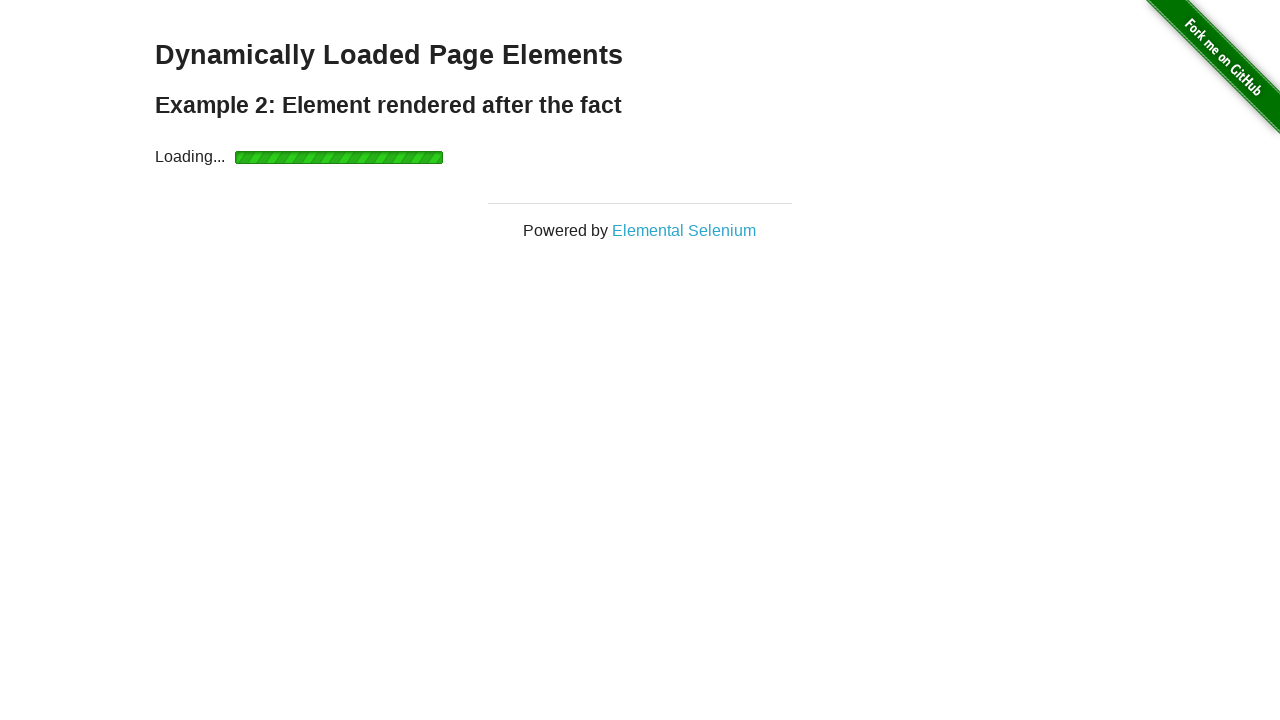

Waited for loading bar to disappear and finish element to appear
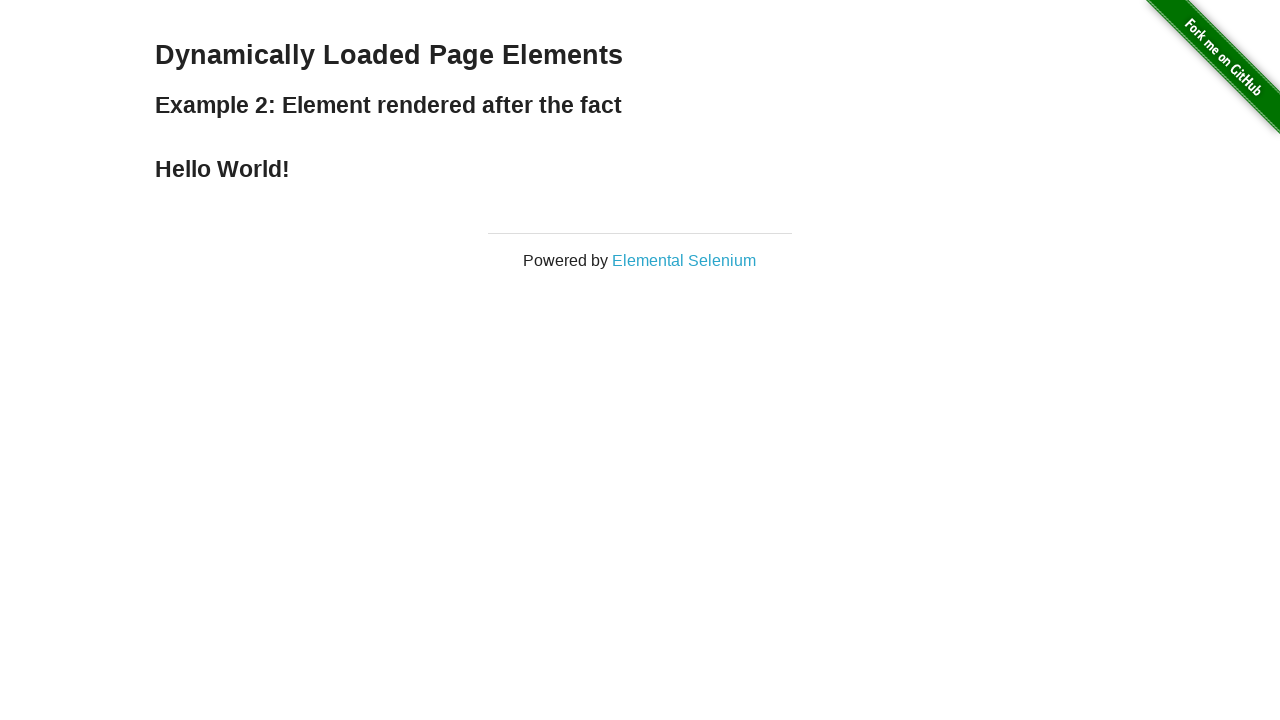

Verified 'Hello World!' finish text is visible
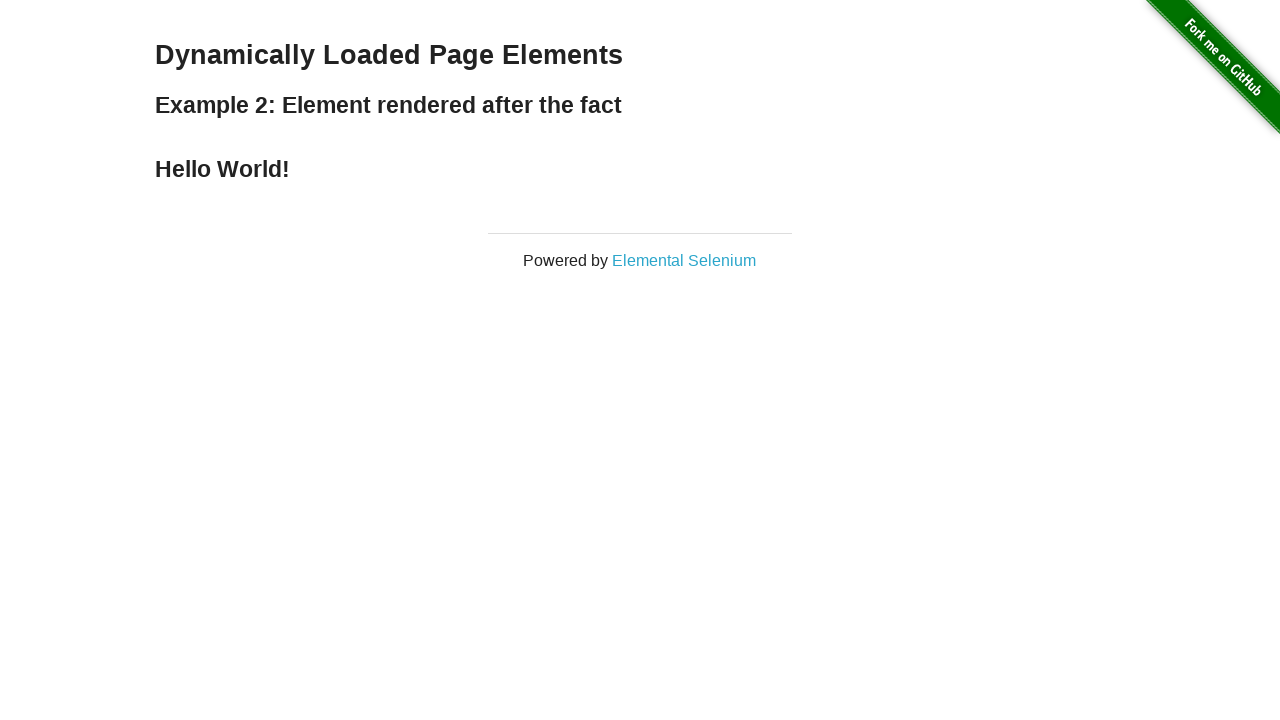

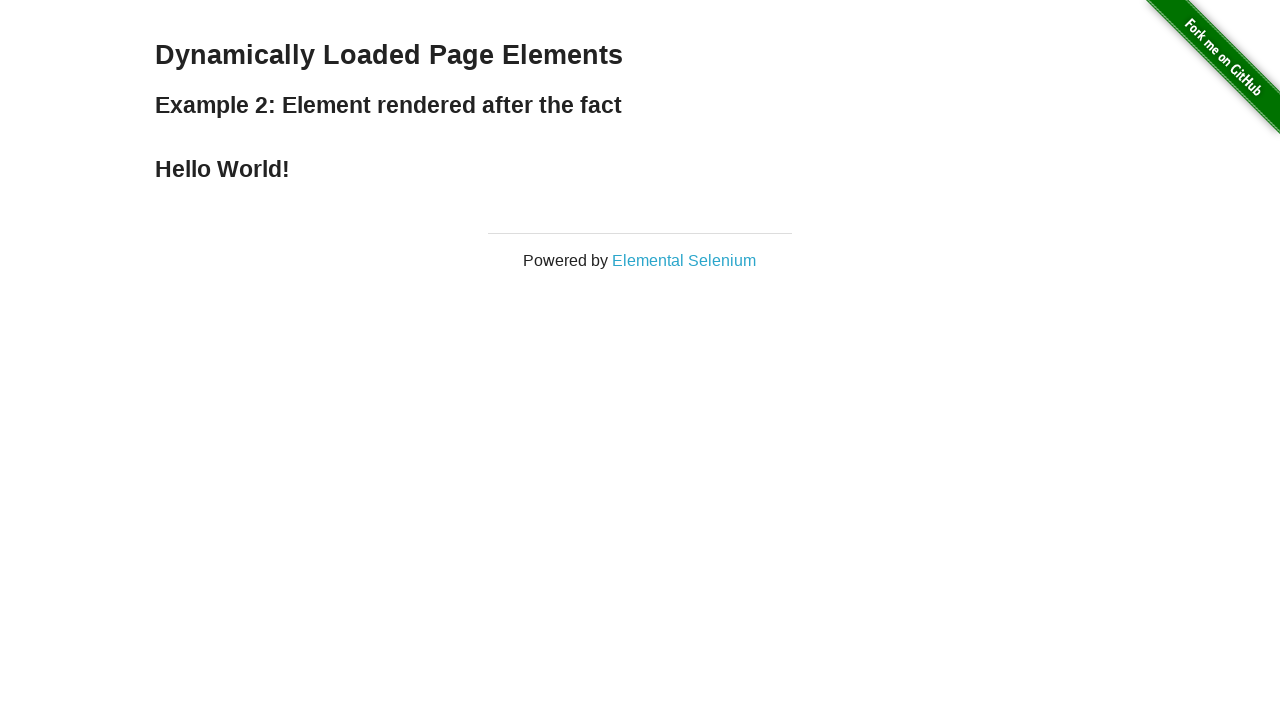